Tests that saved changes persist when navigating between employees by editing a name, saving it, switching employees, and returning to verify the change remains

Starting URL: https://devmountain-qa.github.io/employee-manager/1.2_Version/index.html

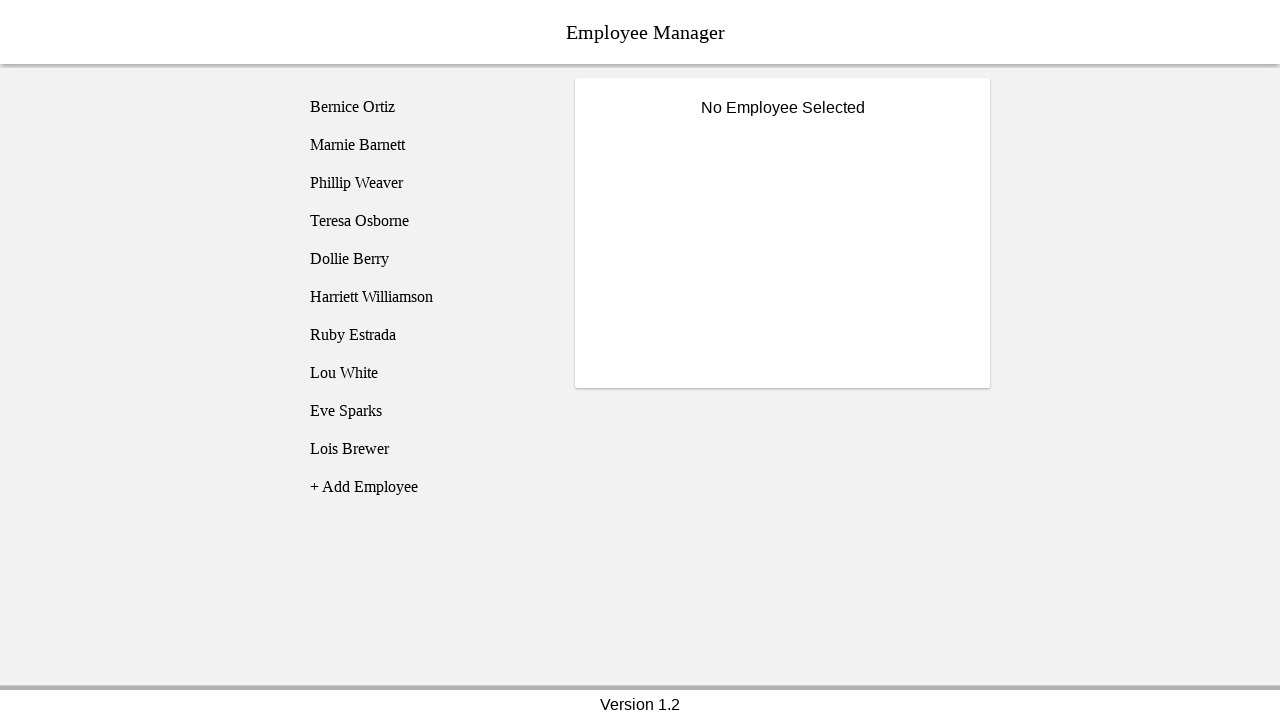

Clicked on Bernice Ortiz employee button at (425, 107) on [name='employee1']
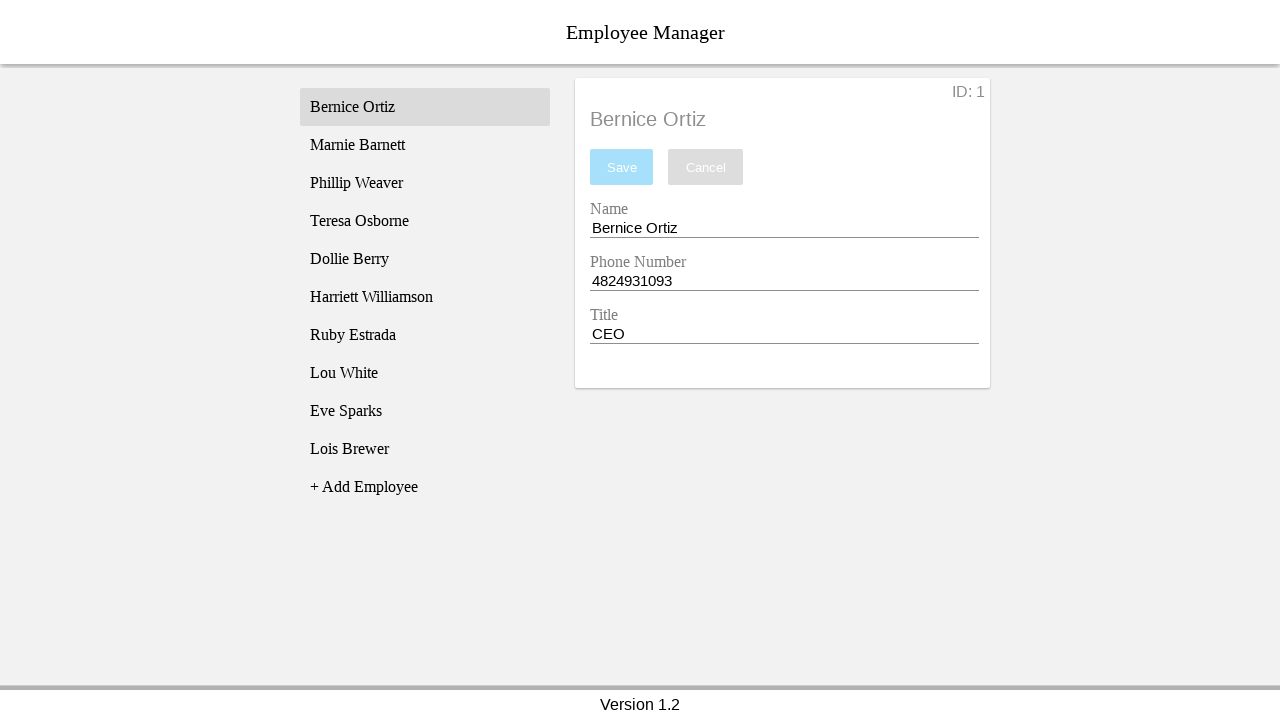

Name input field became visible
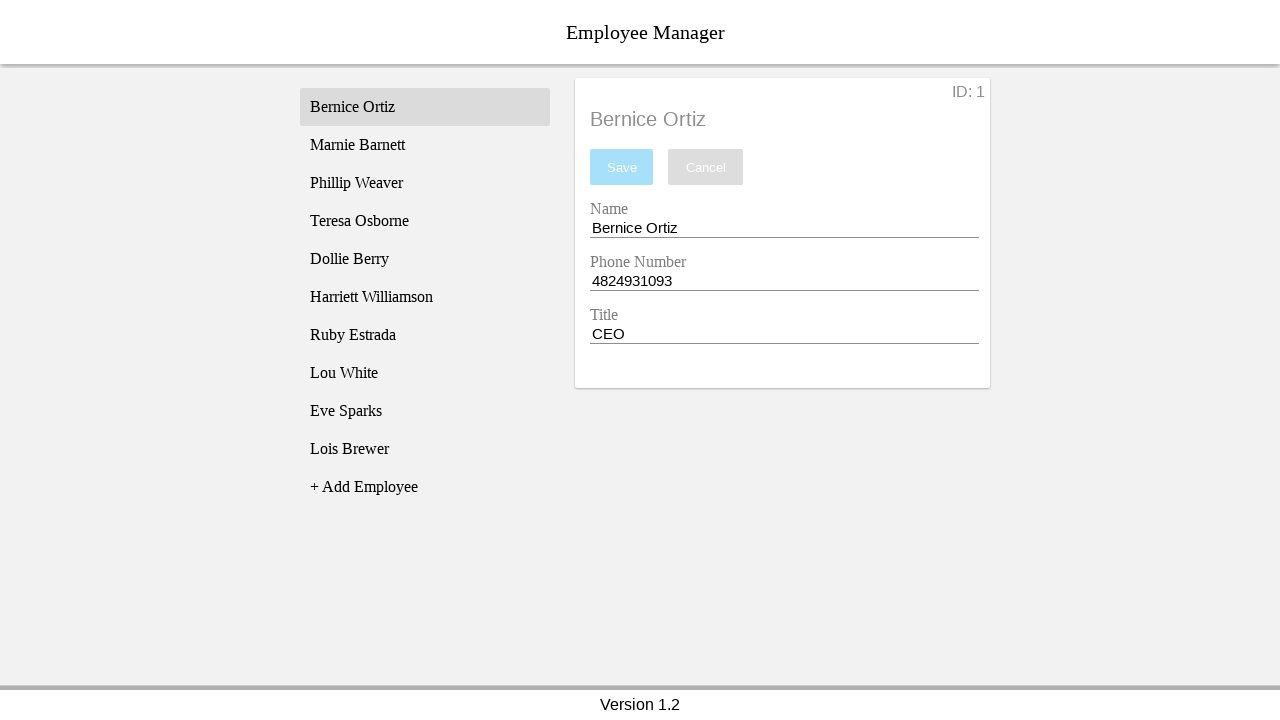

Cleared the name input field on [name='nameEntry']
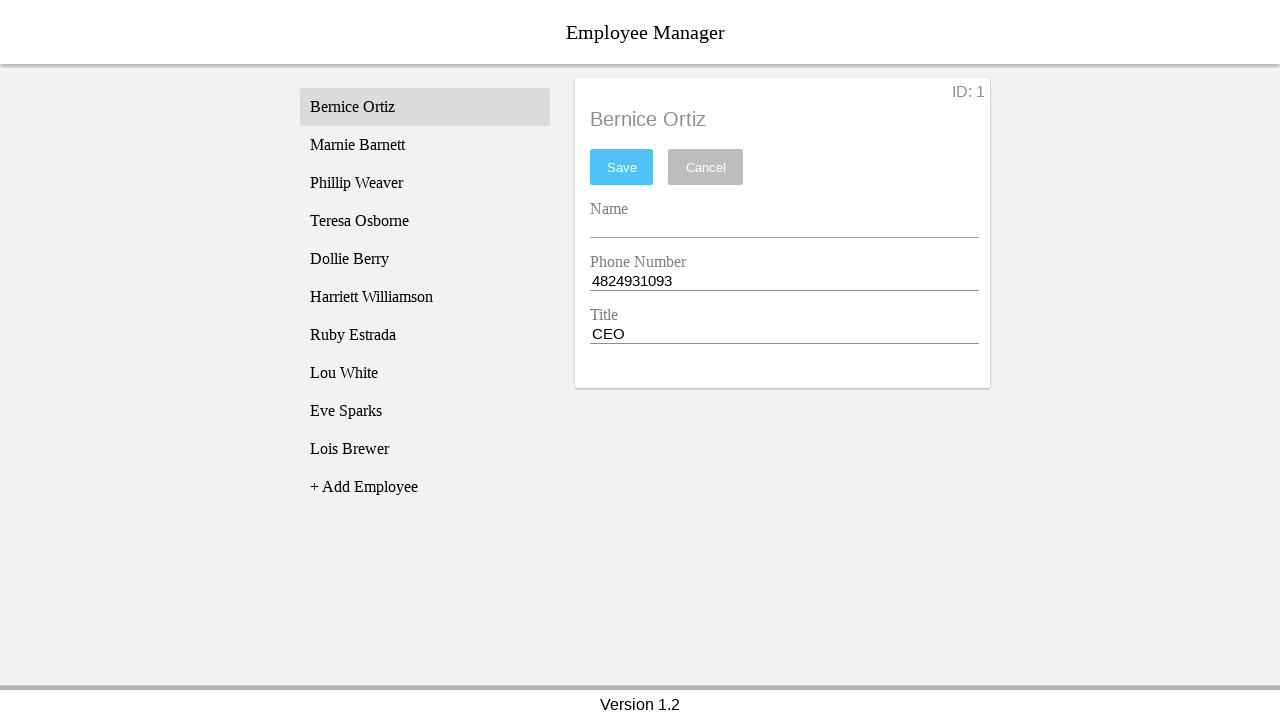

Entered 'Test Name' into the name field on [name='nameEntry']
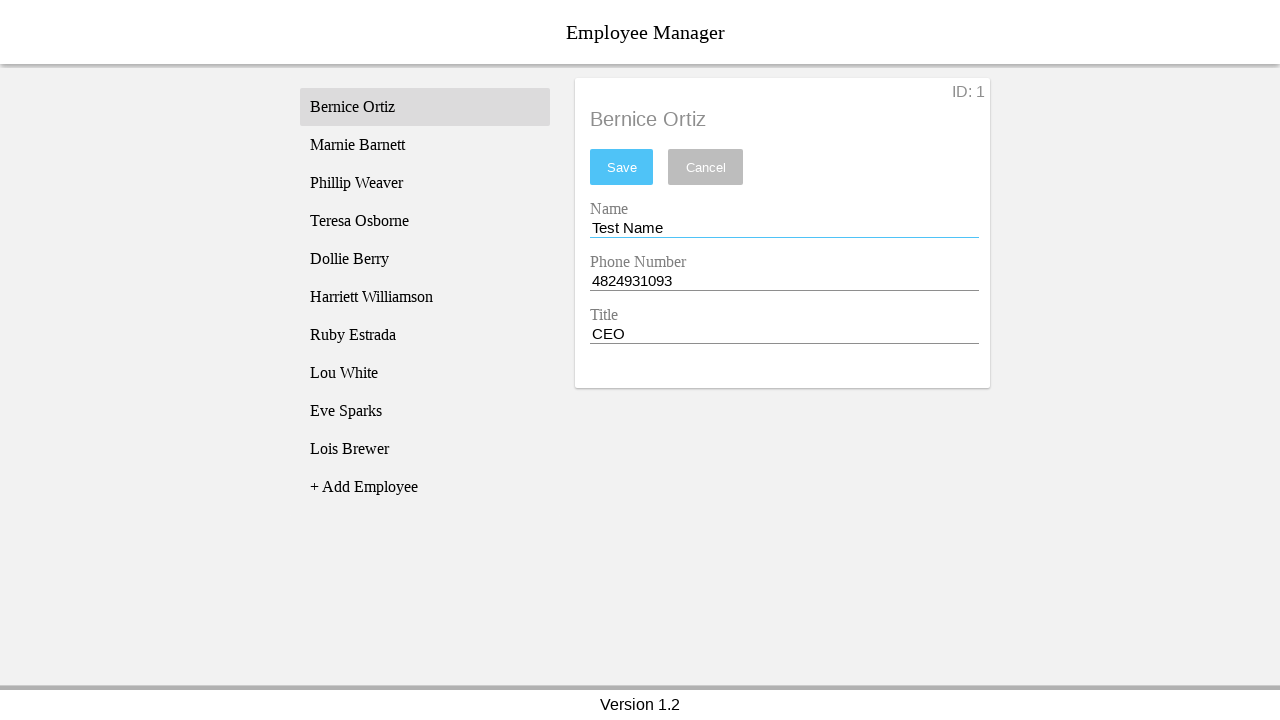

Clicked save button to save the new name at (622, 167) on #saveBtn
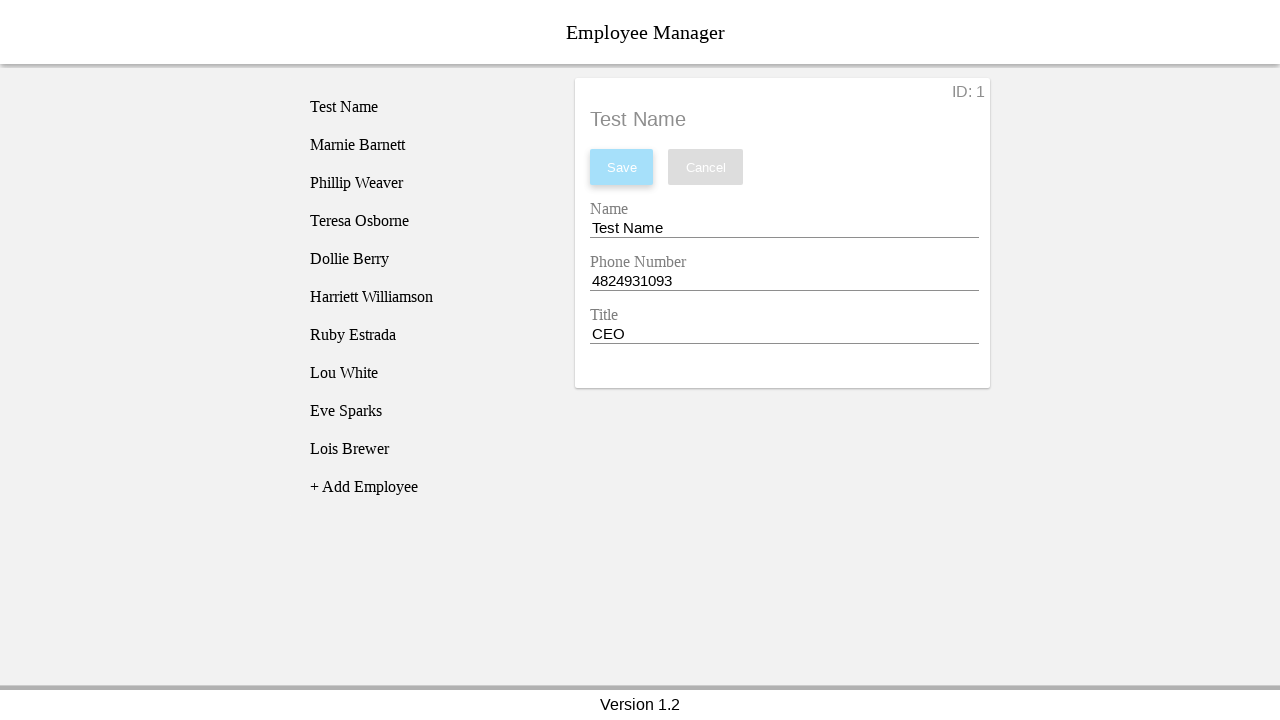

Clicked on Phillip Weaver employee button at (425, 183) on [name='employee3']
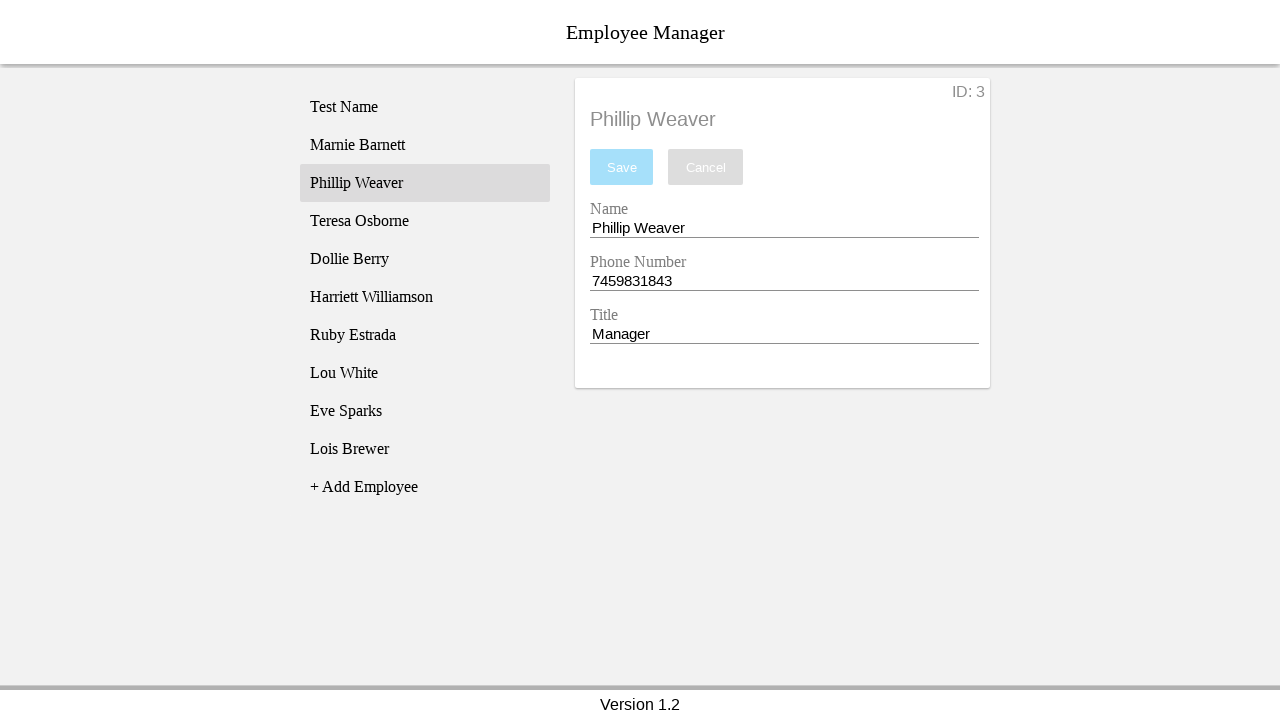

Phillip Weaver's profile loaded with name displayed in title
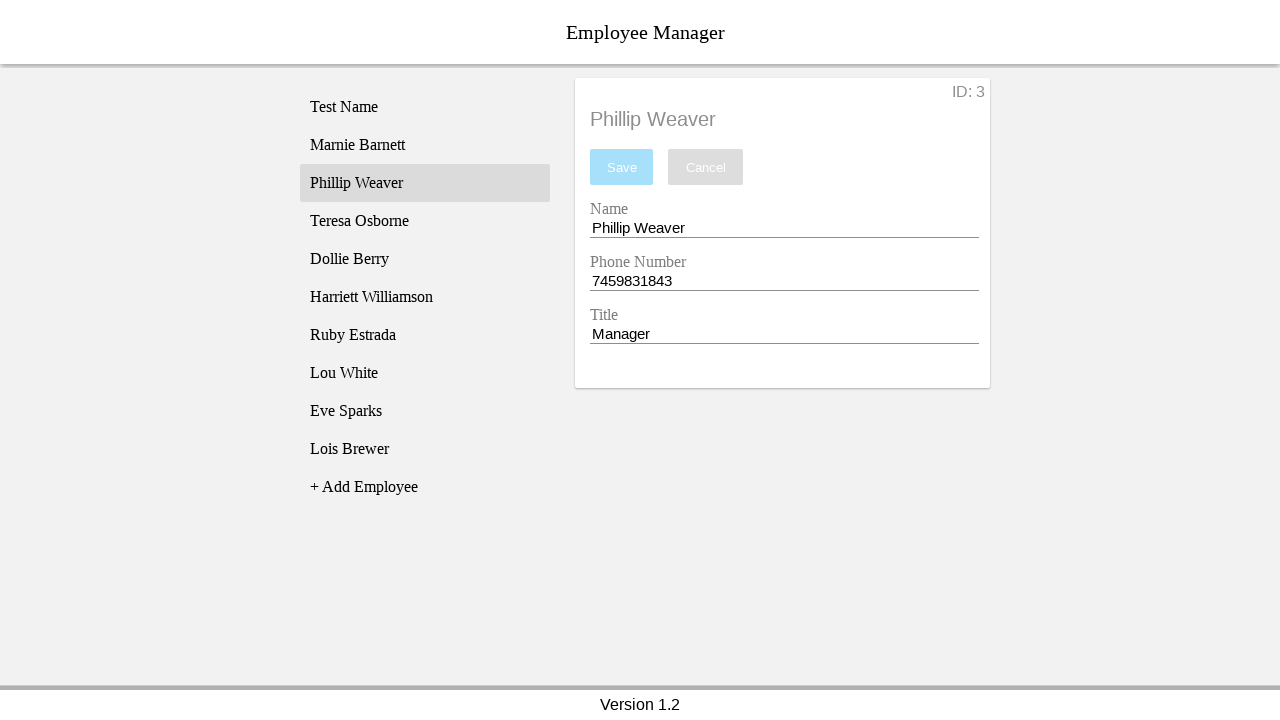

Clicked back on Bernice Ortiz to verify the saved change persists at (425, 107) on [name='employee1']
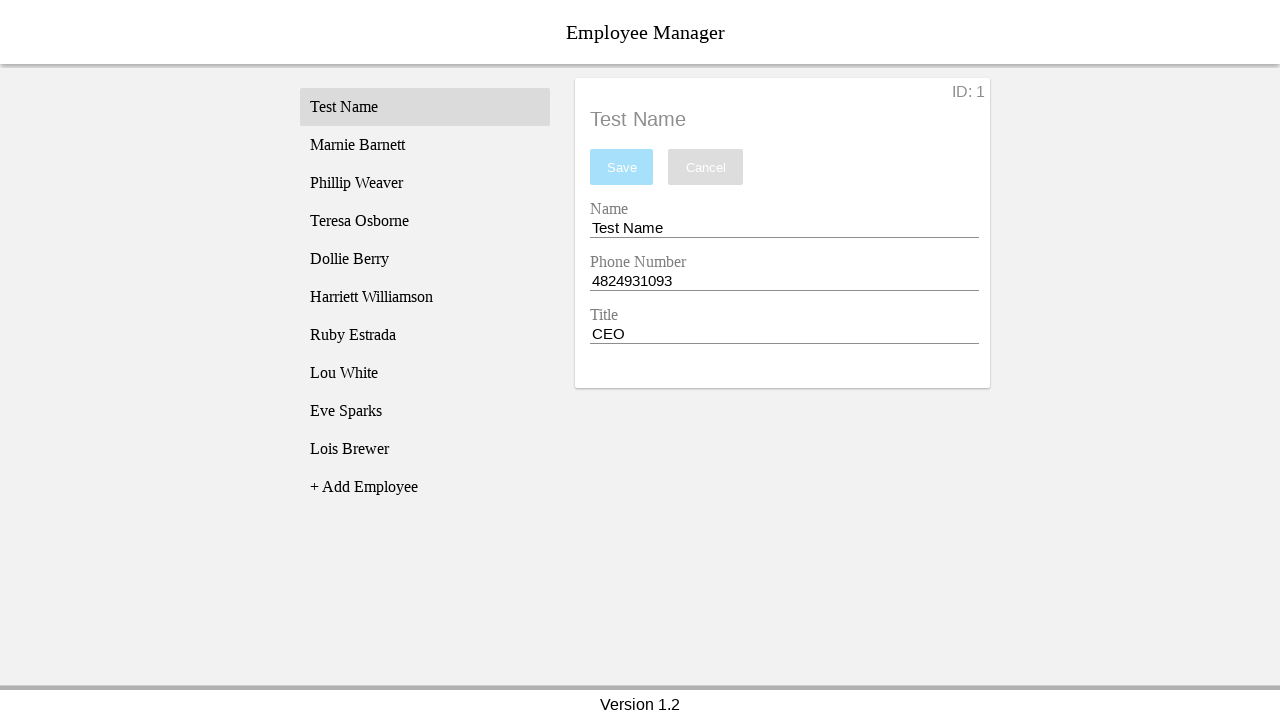

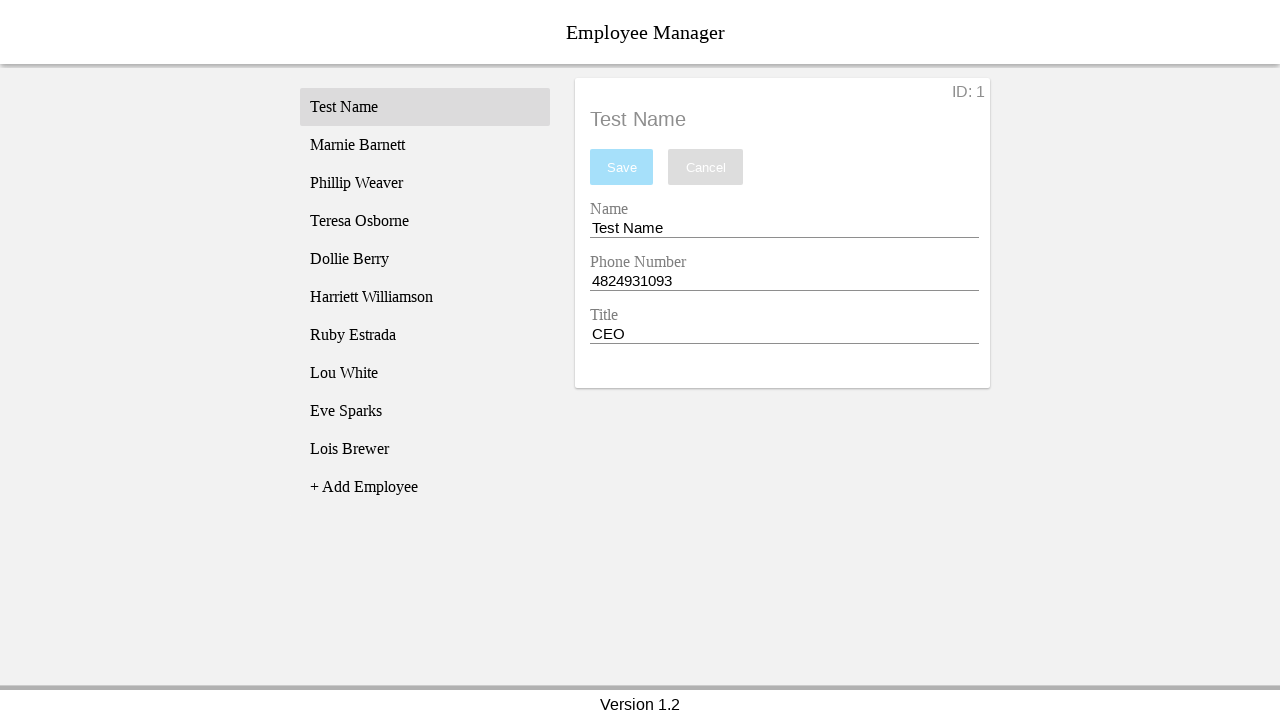